Tests scrollbar functionality by scrolling a hidden button into view and clicking it on the UI Testing Playground scrollbars page.

Starting URL: http://uitestingplayground.com/scrollbars

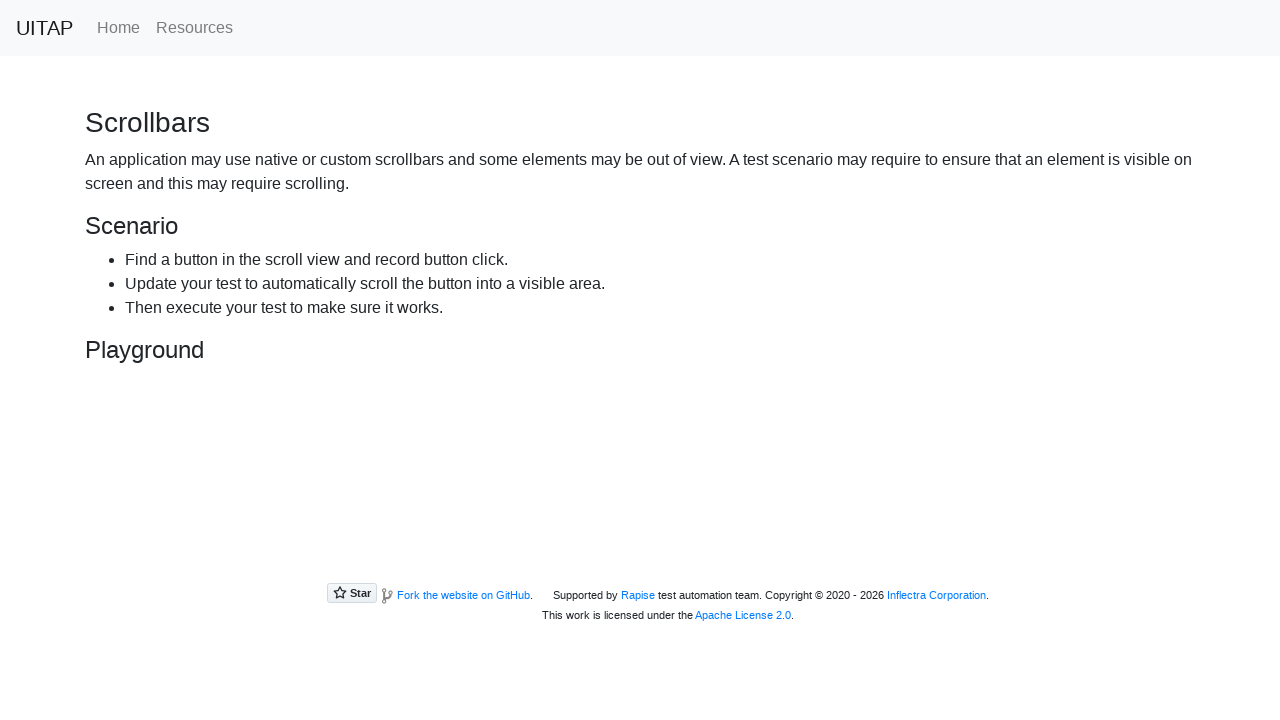

Located the hidden button with ID 'hidingButton'
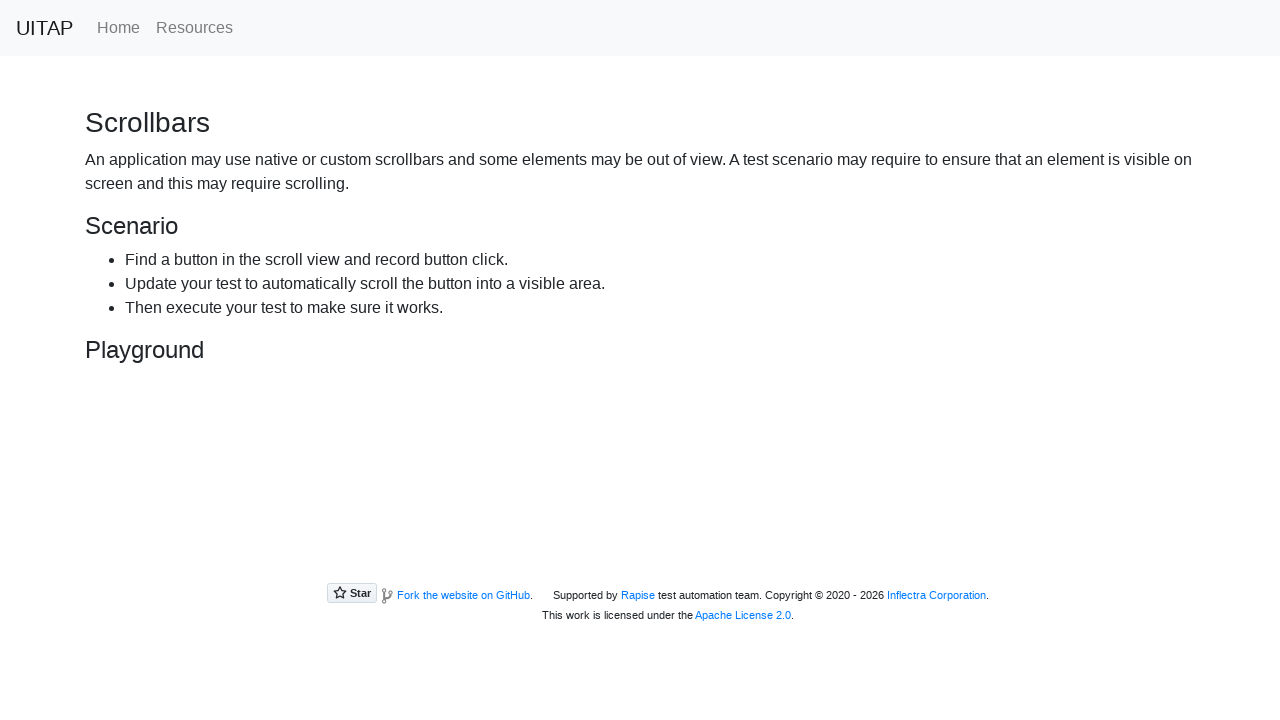

Scrolled the hidden button into view
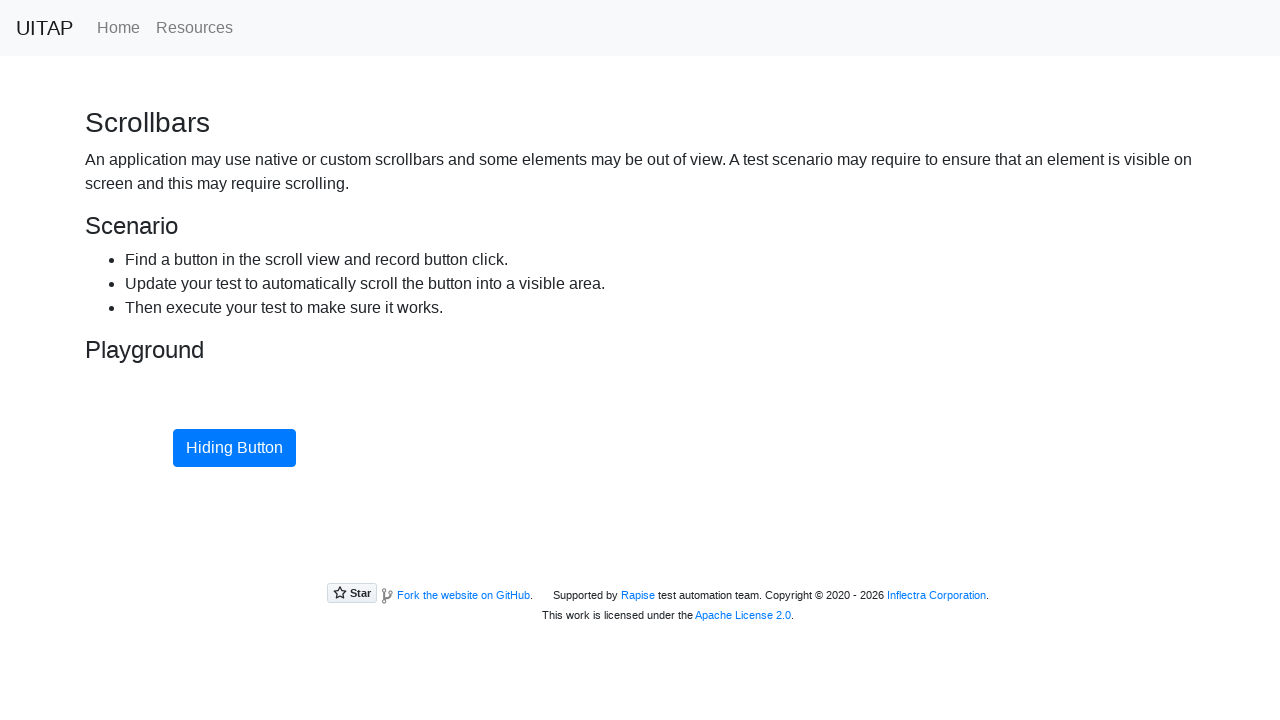

Clicked the scrolled button at (234, 448) on #hidingButton
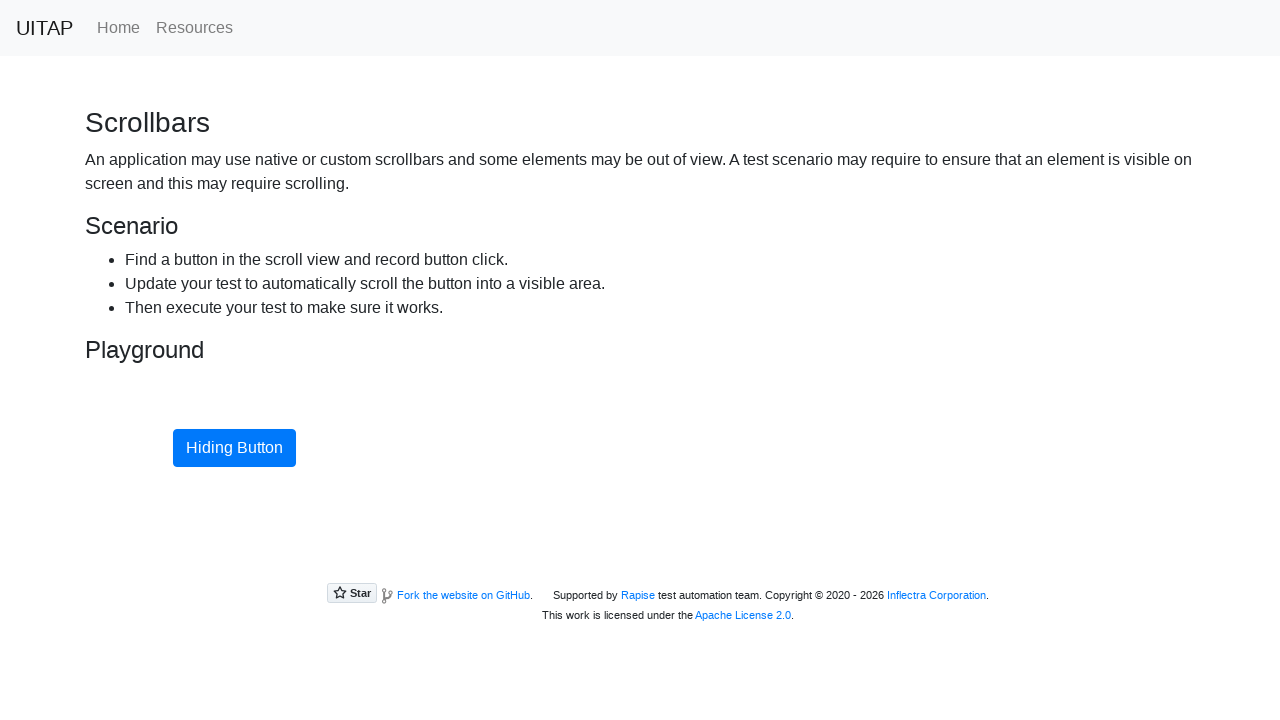

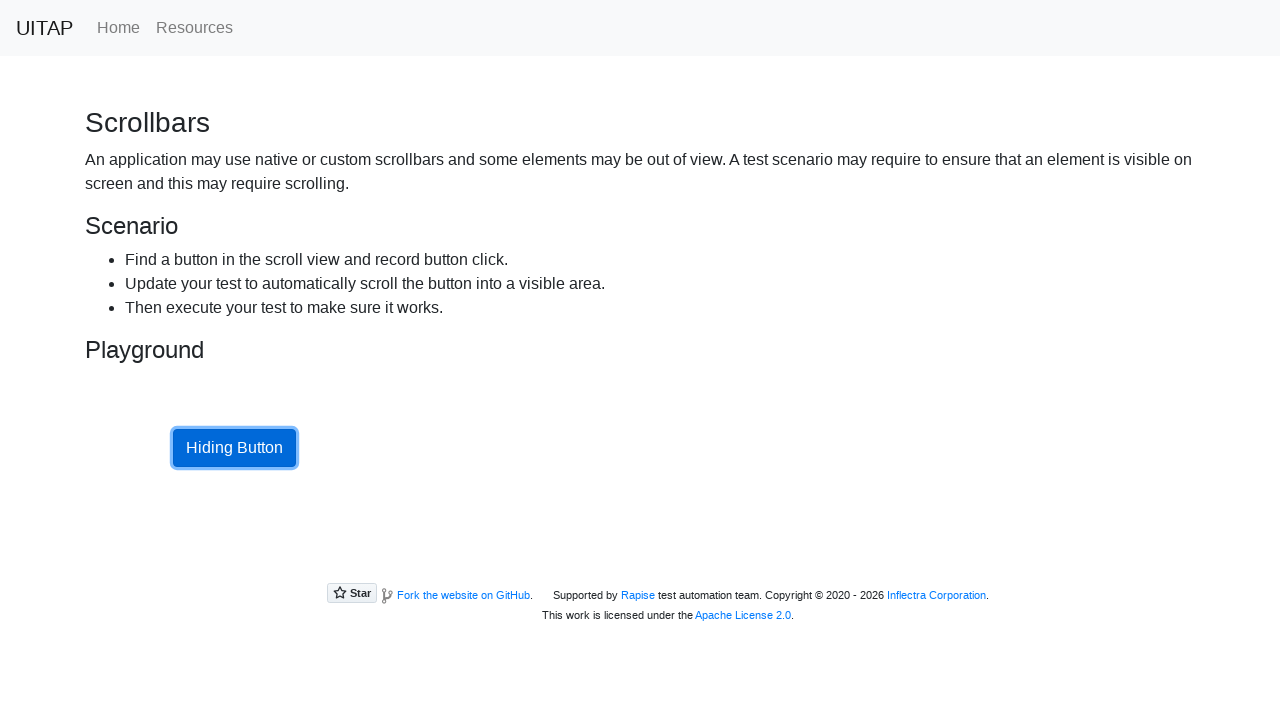